Tests JavaScript confirmation alert by clicking the confirm button, accepting the alert, and verifying the result message

Starting URL: http://practice.cydeo.com/javascript_alerts

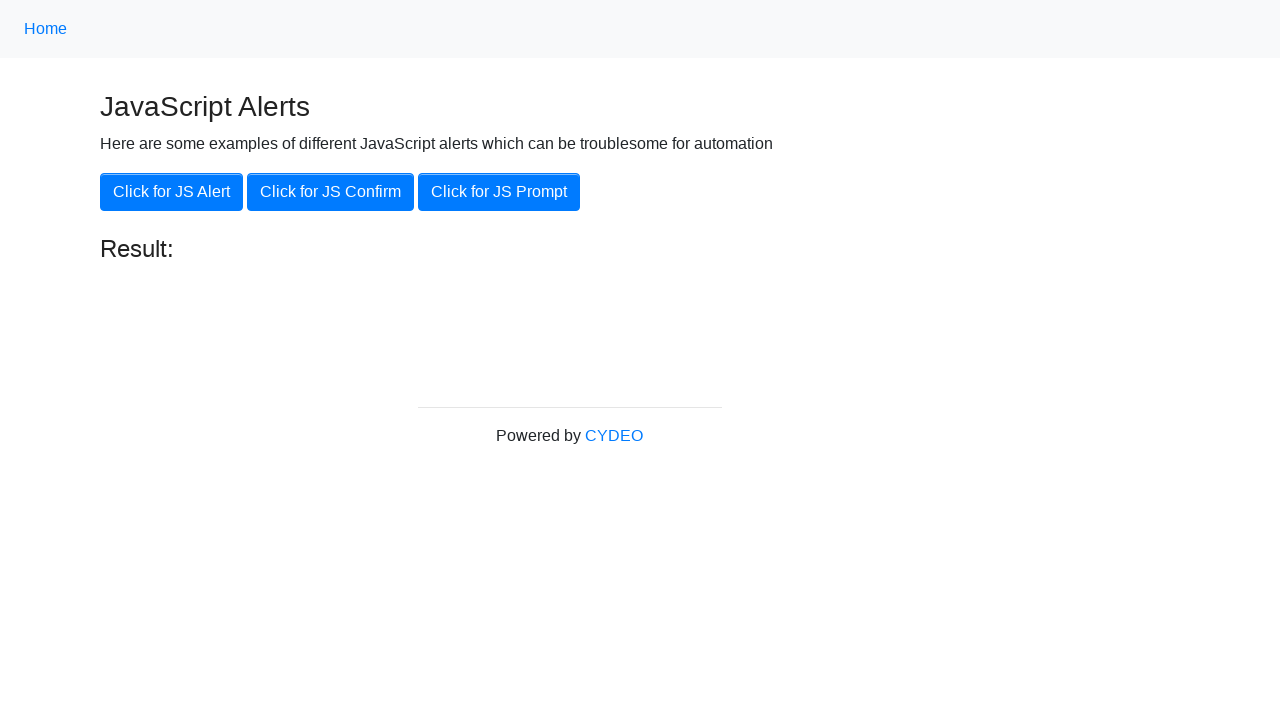

Clicked the JS Confirm button at (330, 192) on xpath=//button[.='Click for JS Confirm']
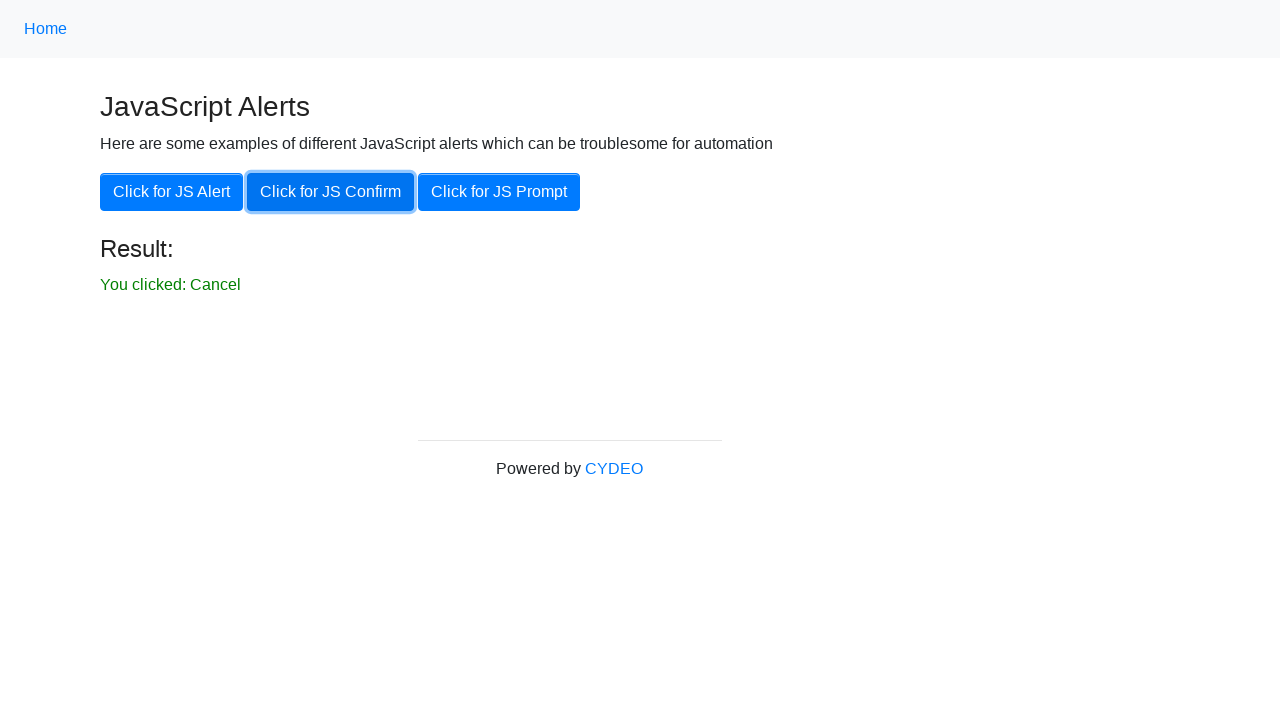

Set up dialog handler to accept alerts
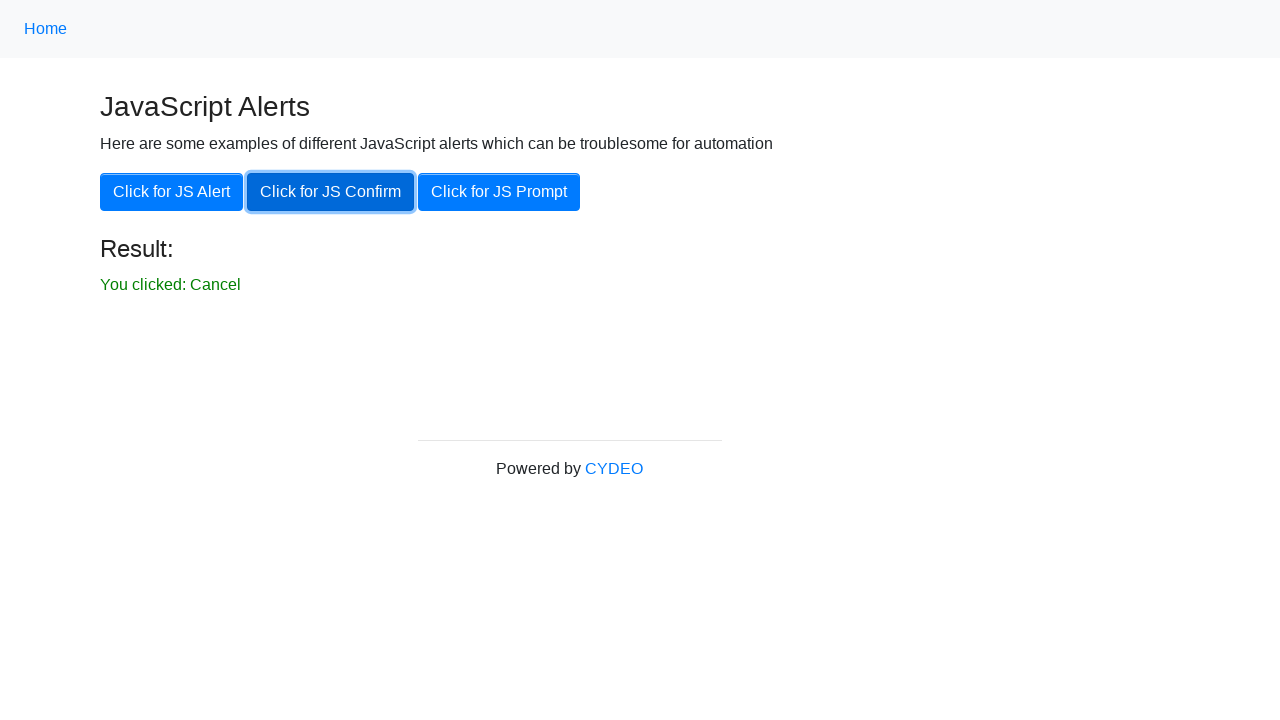

Clicked the JS Confirm button to trigger alert at (330, 192) on xpath=//button[.='Click for JS Confirm']
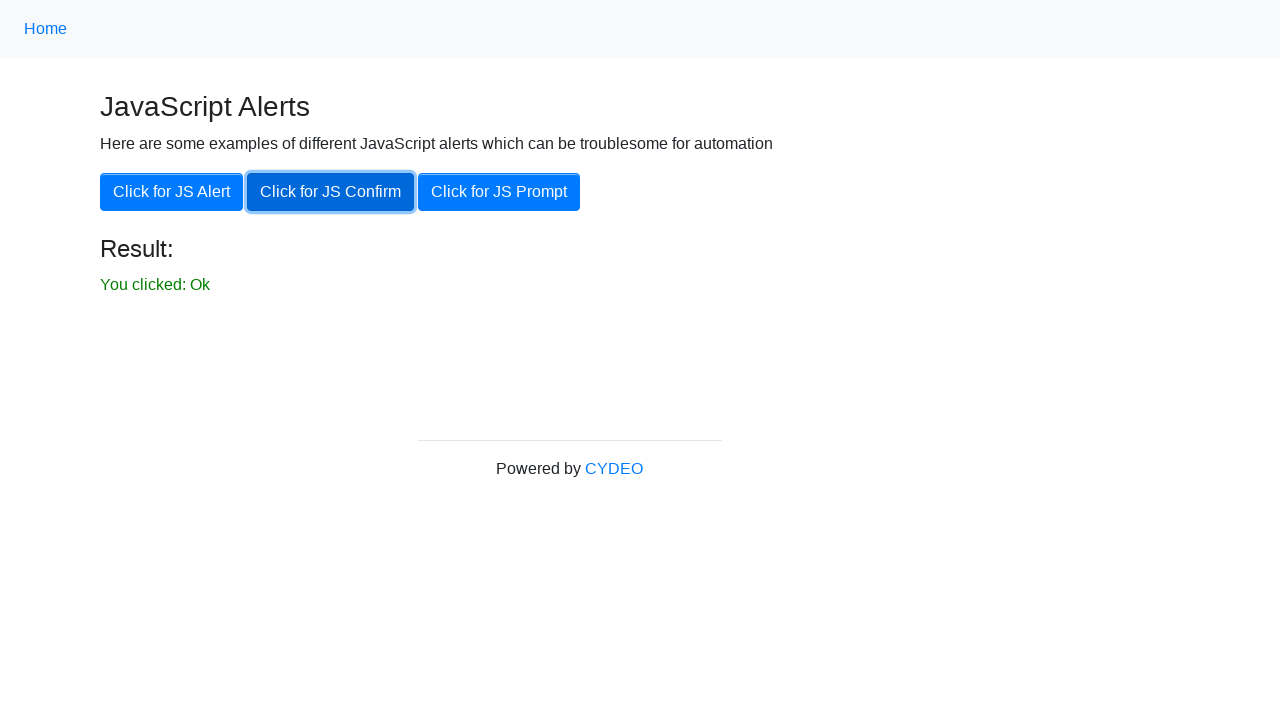

Waited for result message to appear
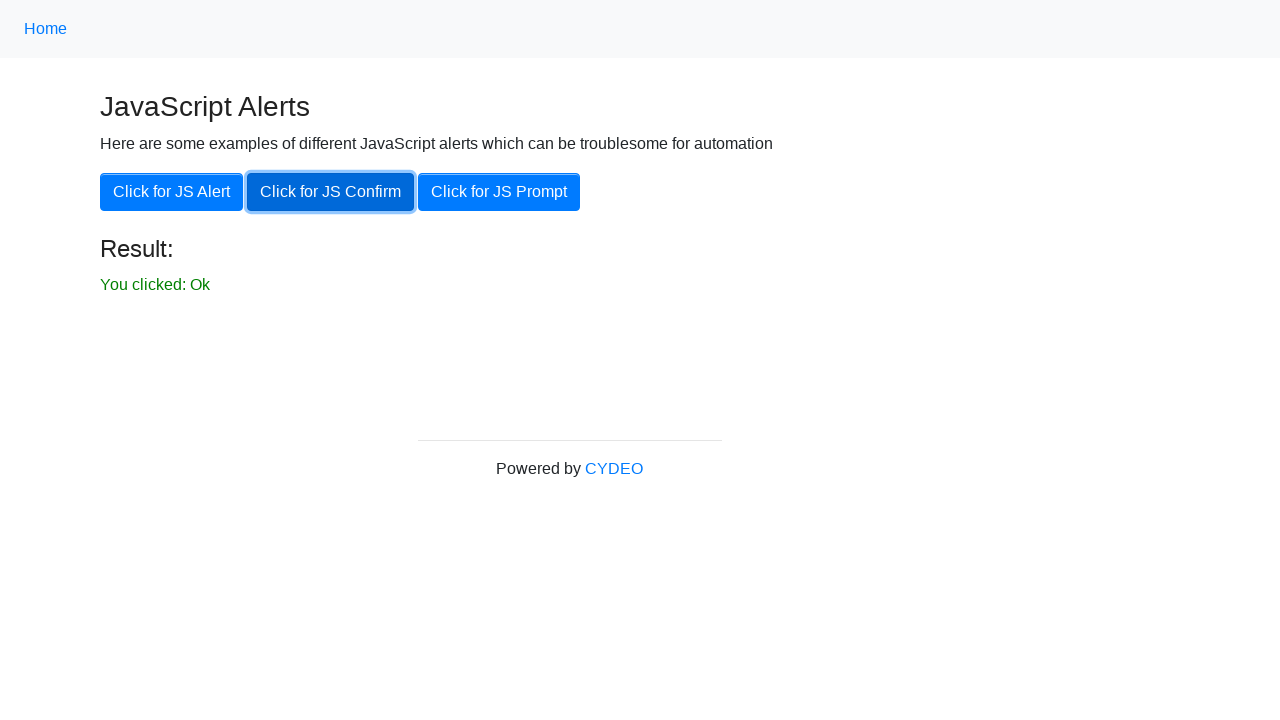

Retrieved result text: 'You clicked: Ok'
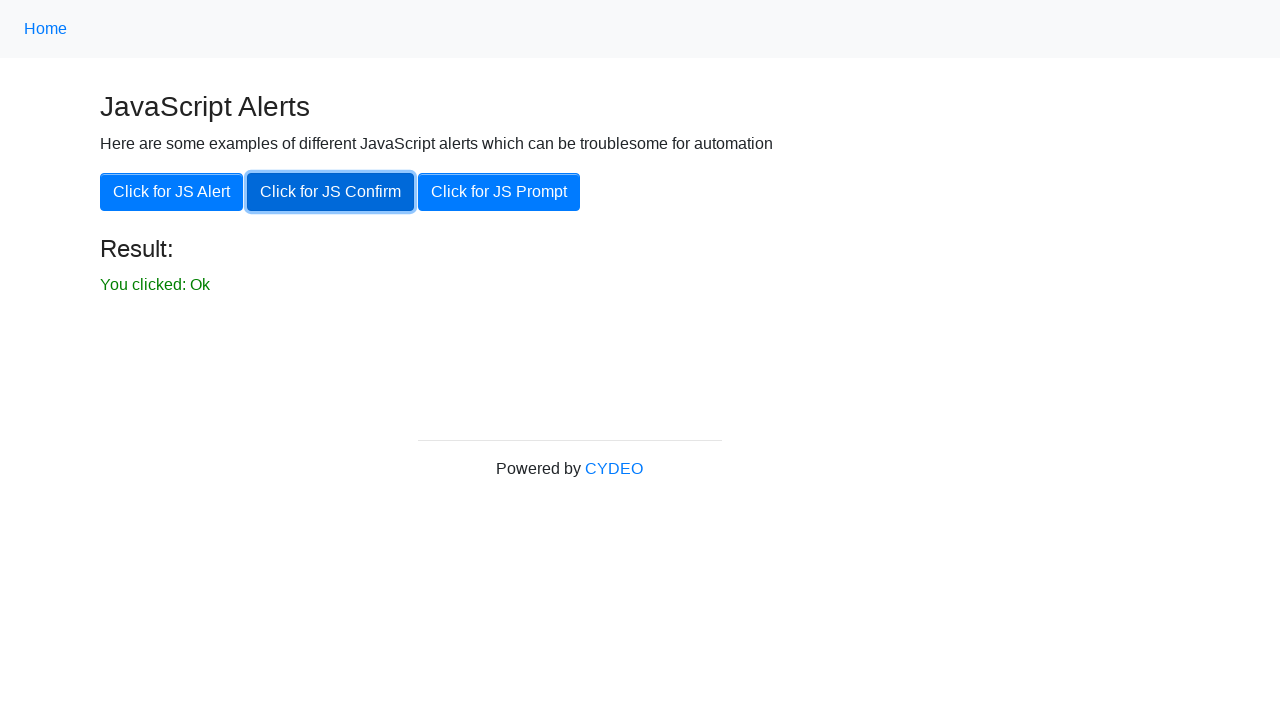

Verified result text equals 'You clicked: Ok'
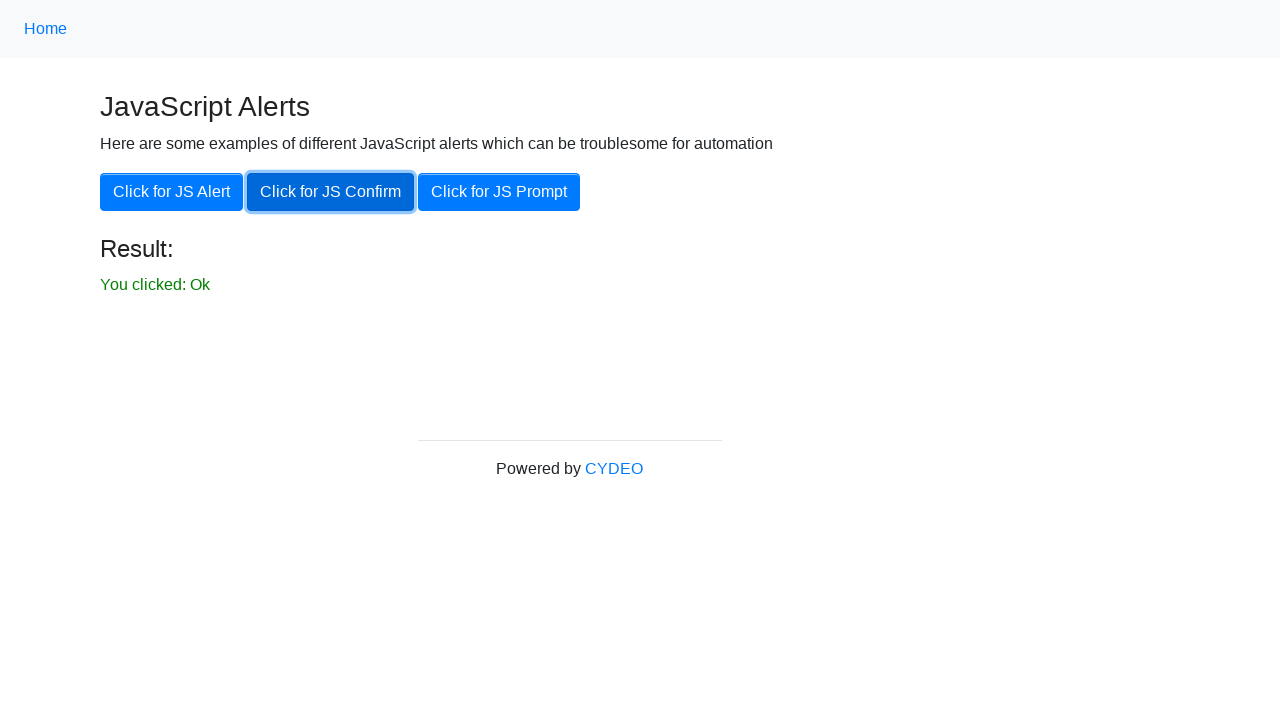

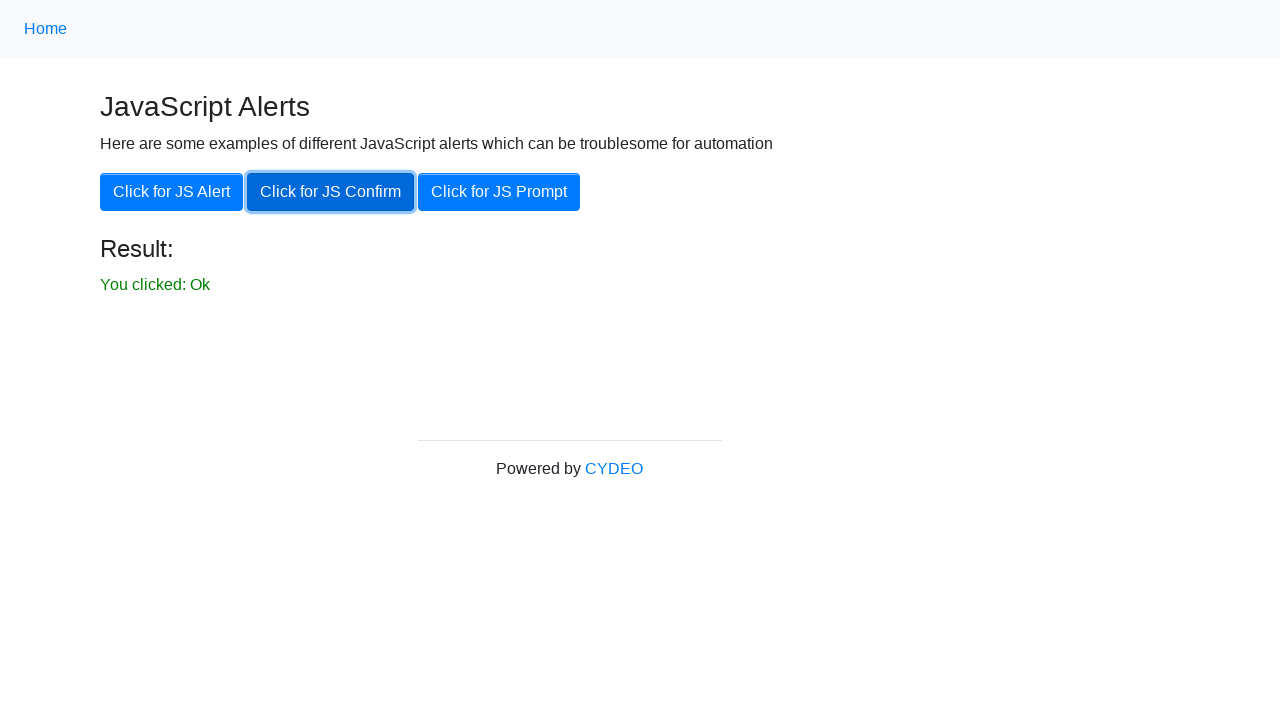